Searches for bags on Ajio website, applies filters for Men's Fashion Bags, and verifies the products are displayed correctly

Starting URL: https://www.ajio.com/

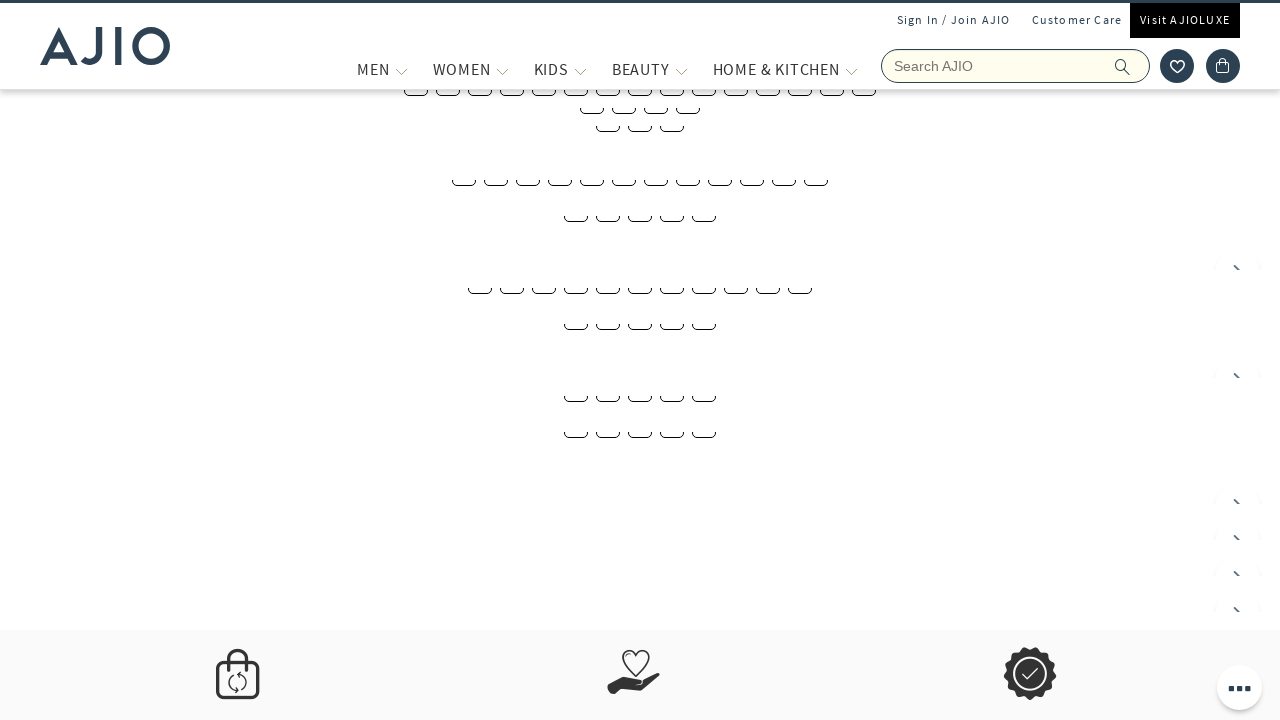

Filled search field with 'bags' on input[name='searchVal']
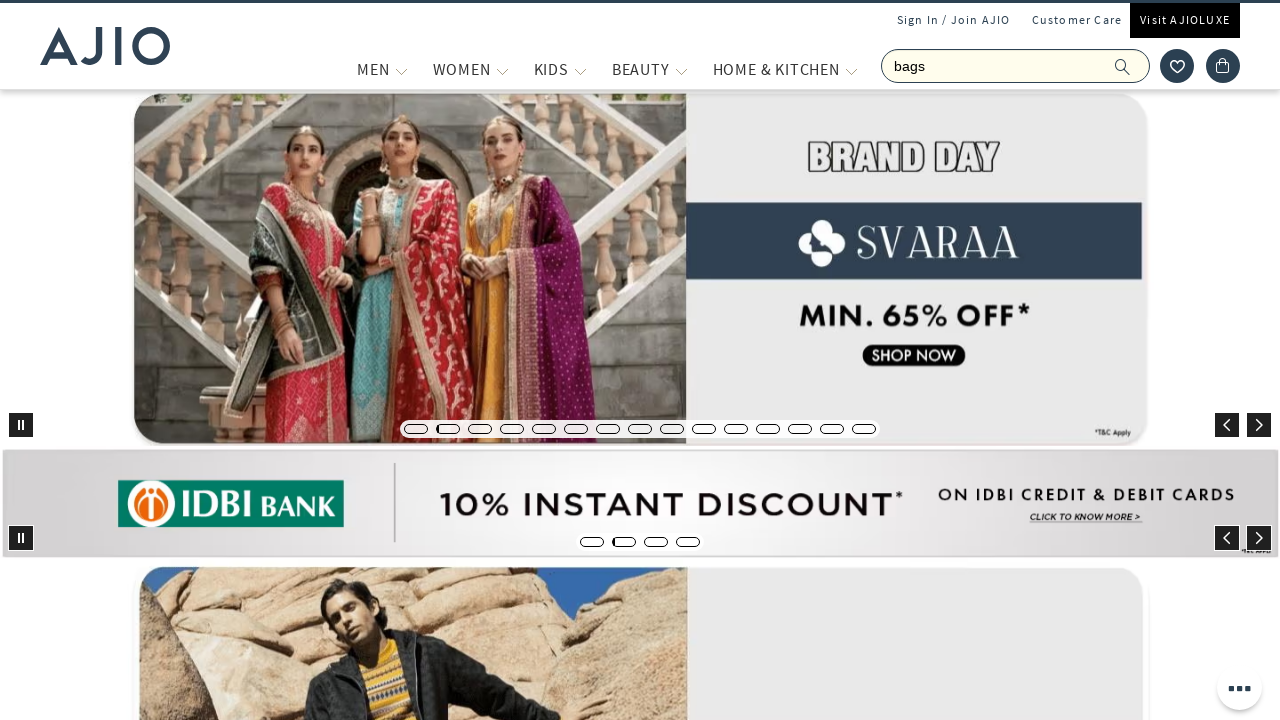

Pressed Enter to search for bags on input[name='searchVal']
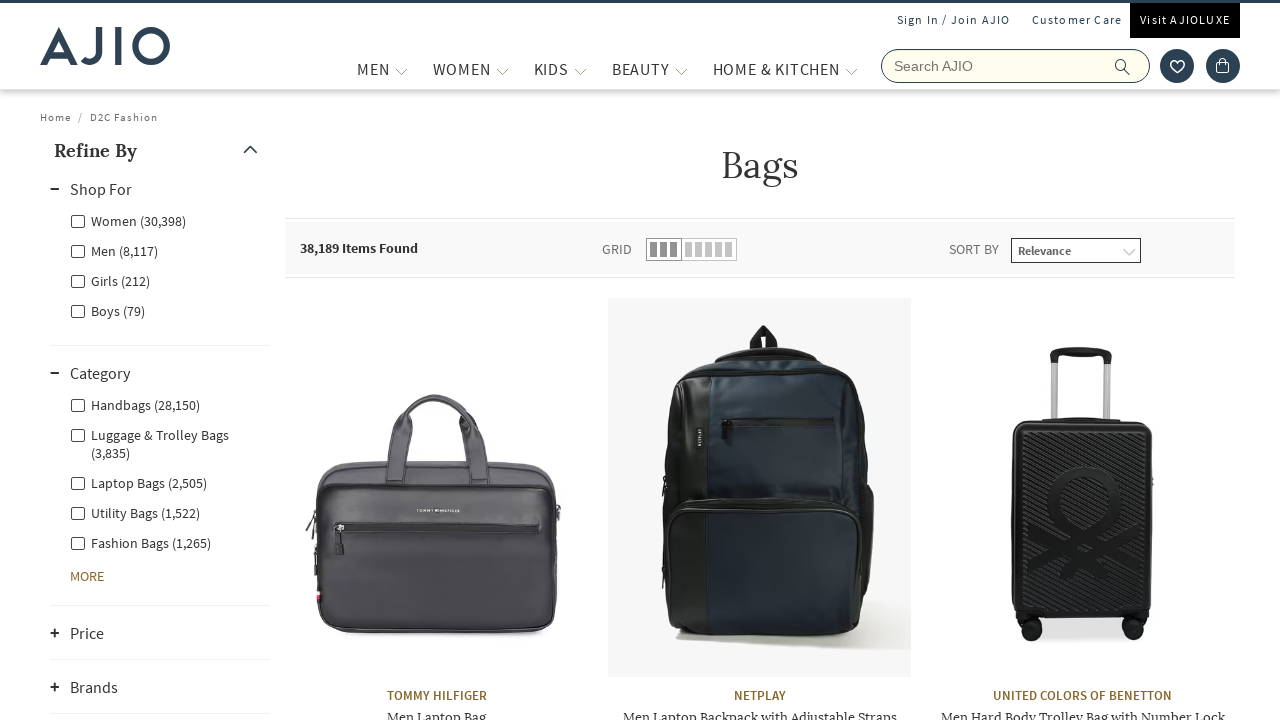

Clicked Men filter at (114, 250) on xpath=//input[@id='Men']/following-sibling::label
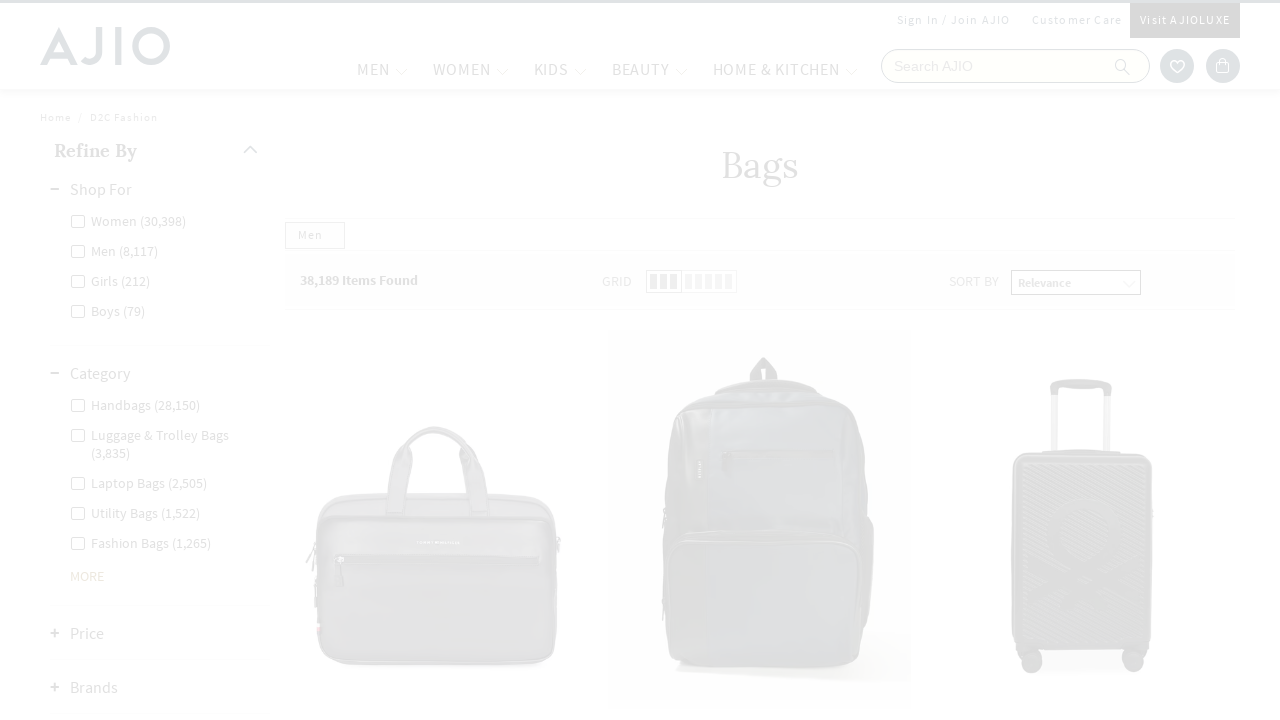

Waited for Men filter to apply
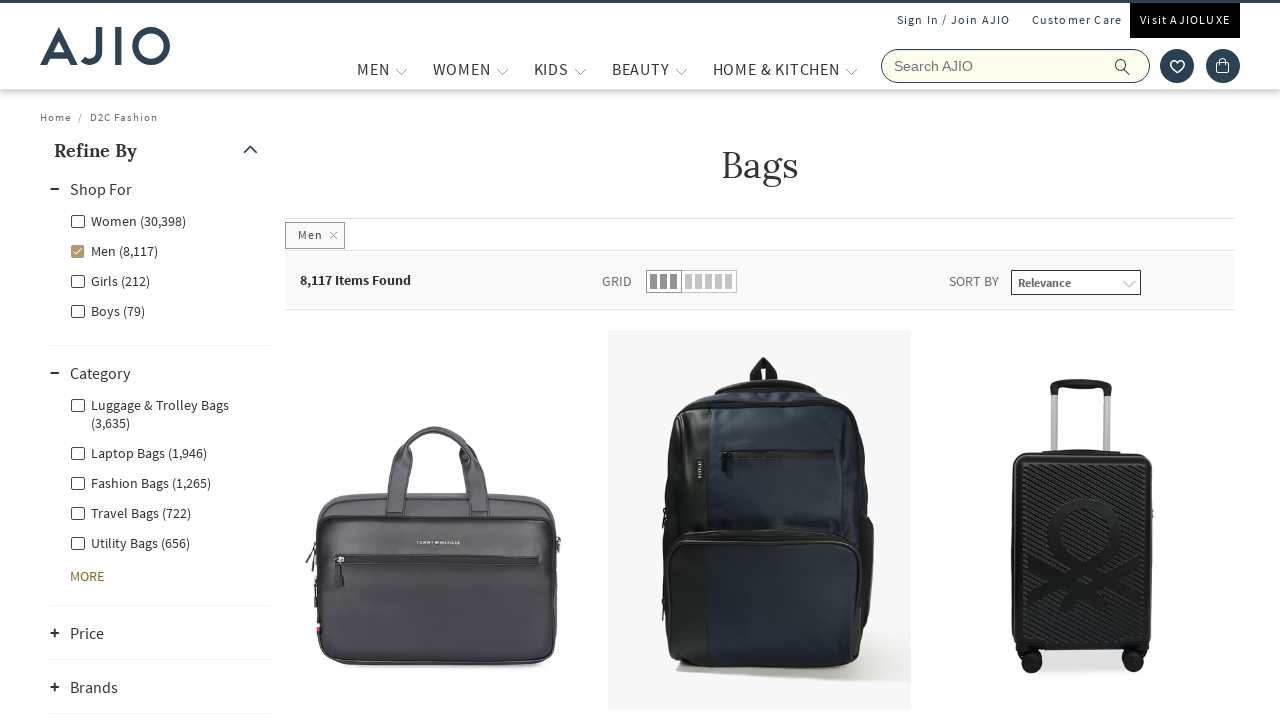

Clicked Men - Fashion Bags filter at (140, 482) on xpath=//input[@id='Men - Fashion Bags']/following-sibling::label
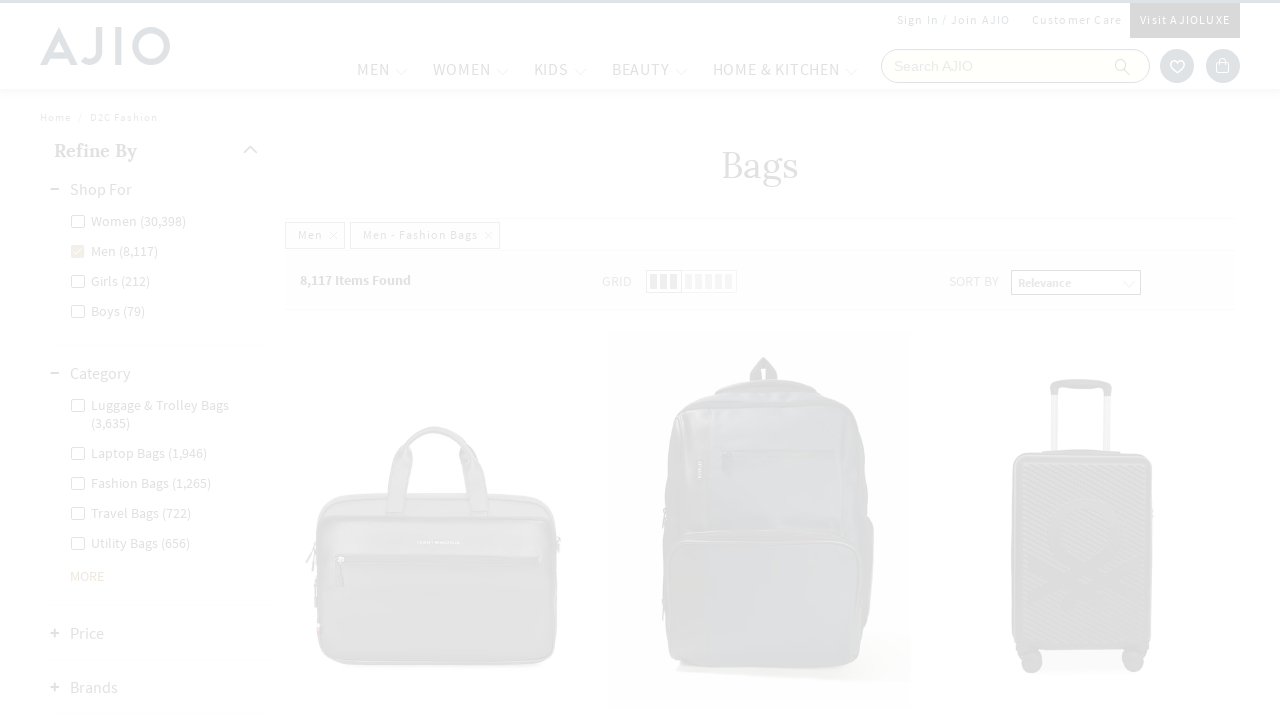

Waited for filtered products to load
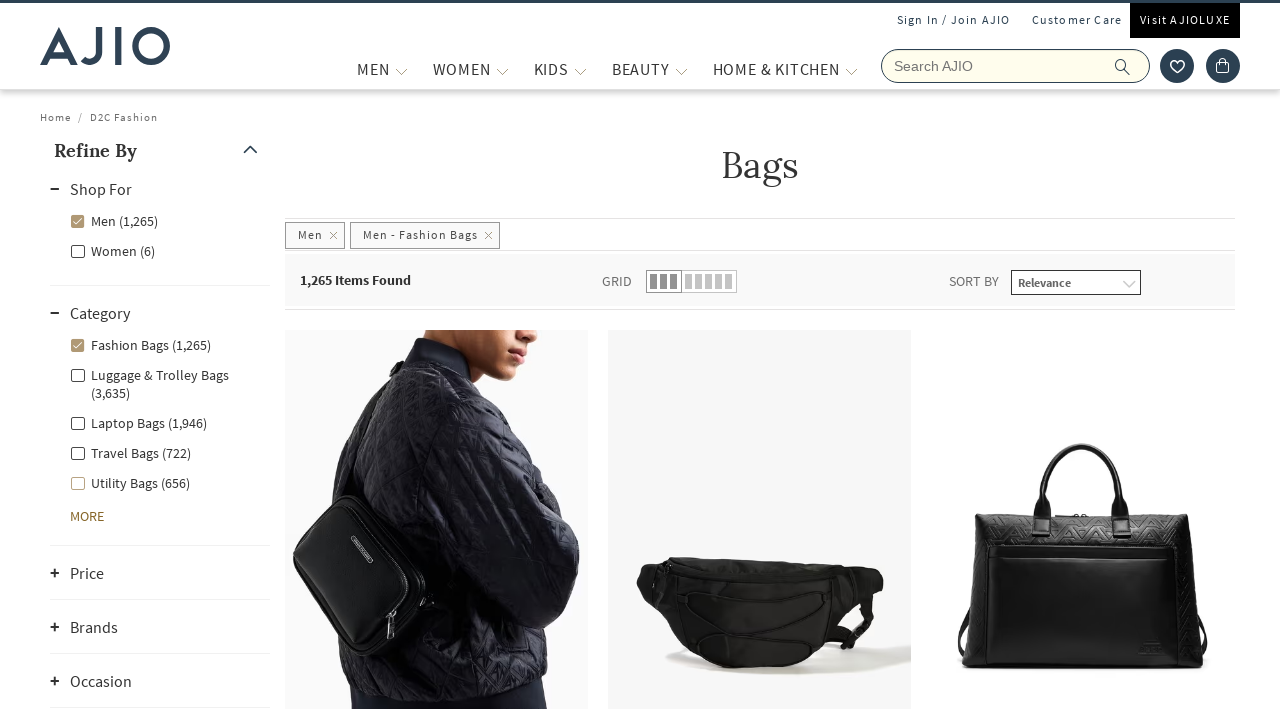

Verified results count is displayed
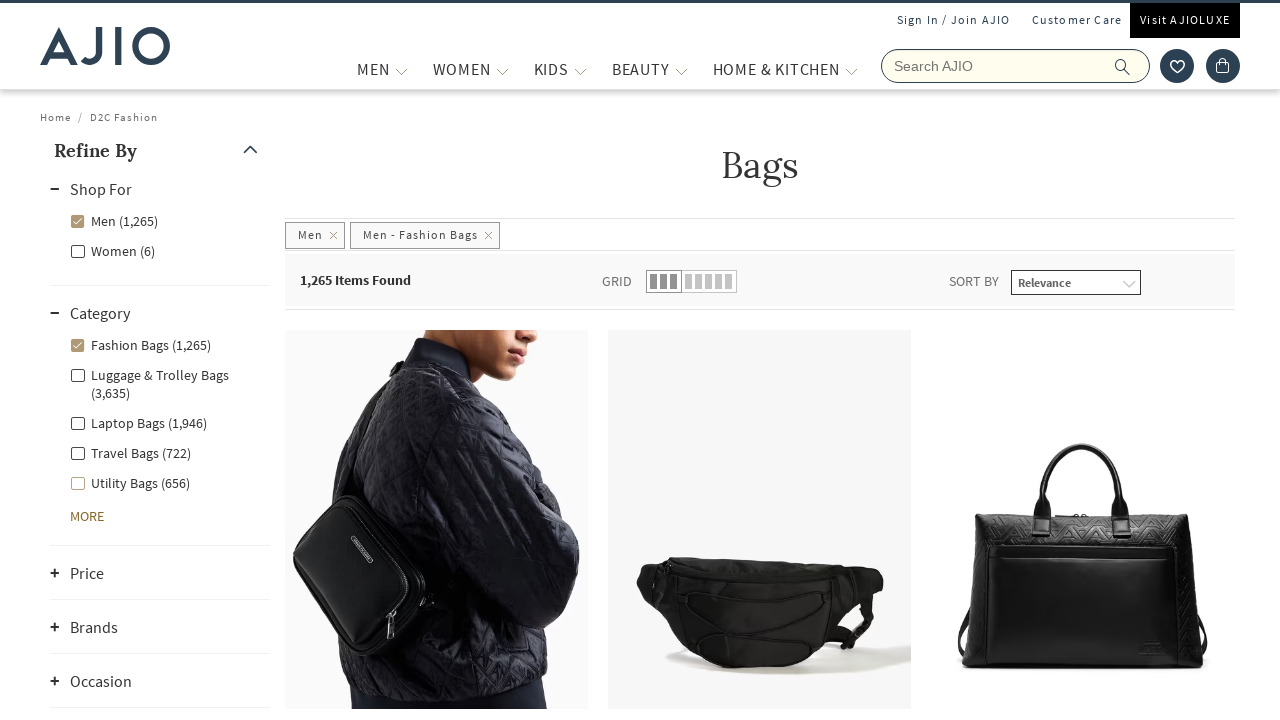

Verified brand elements are present in products
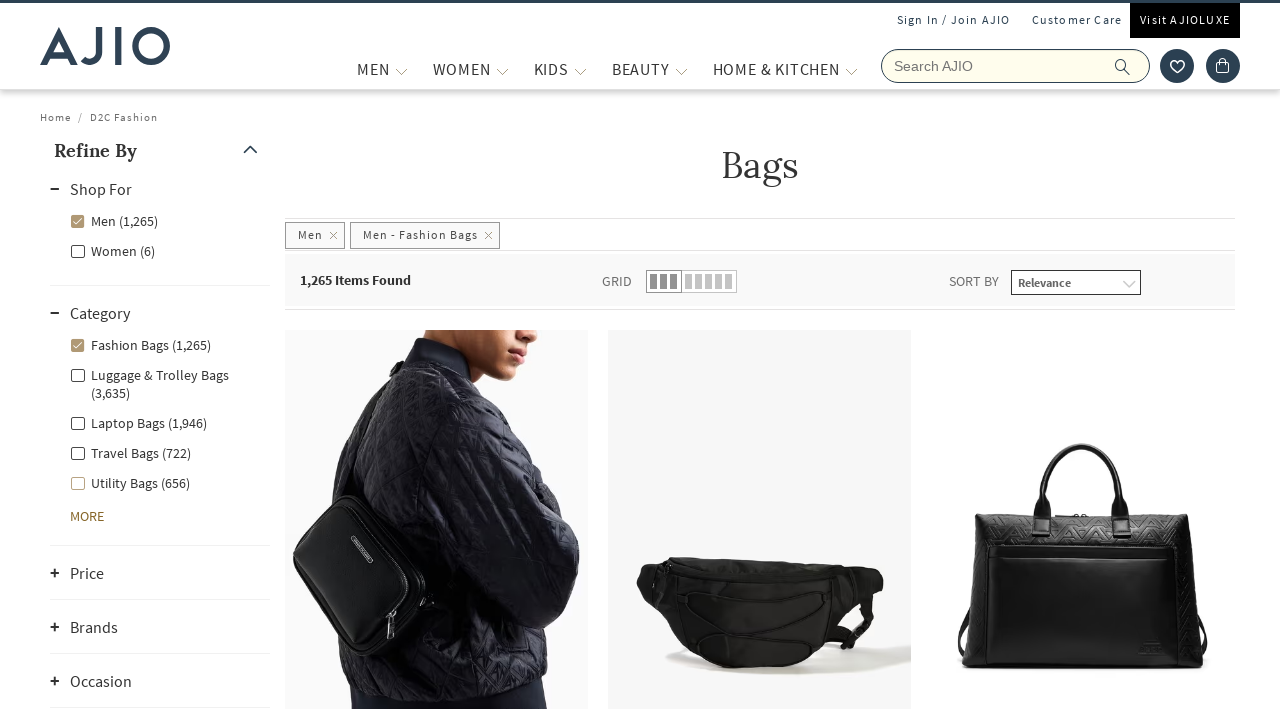

Verified bag name elements are present in products
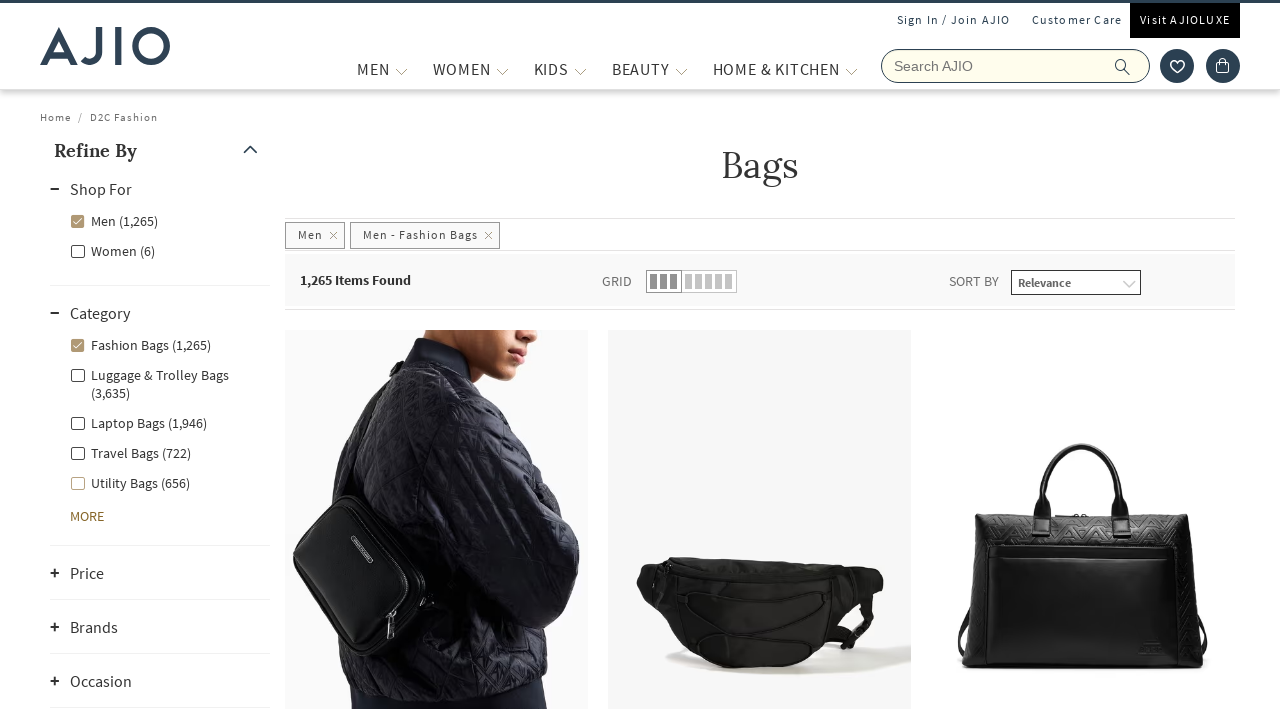

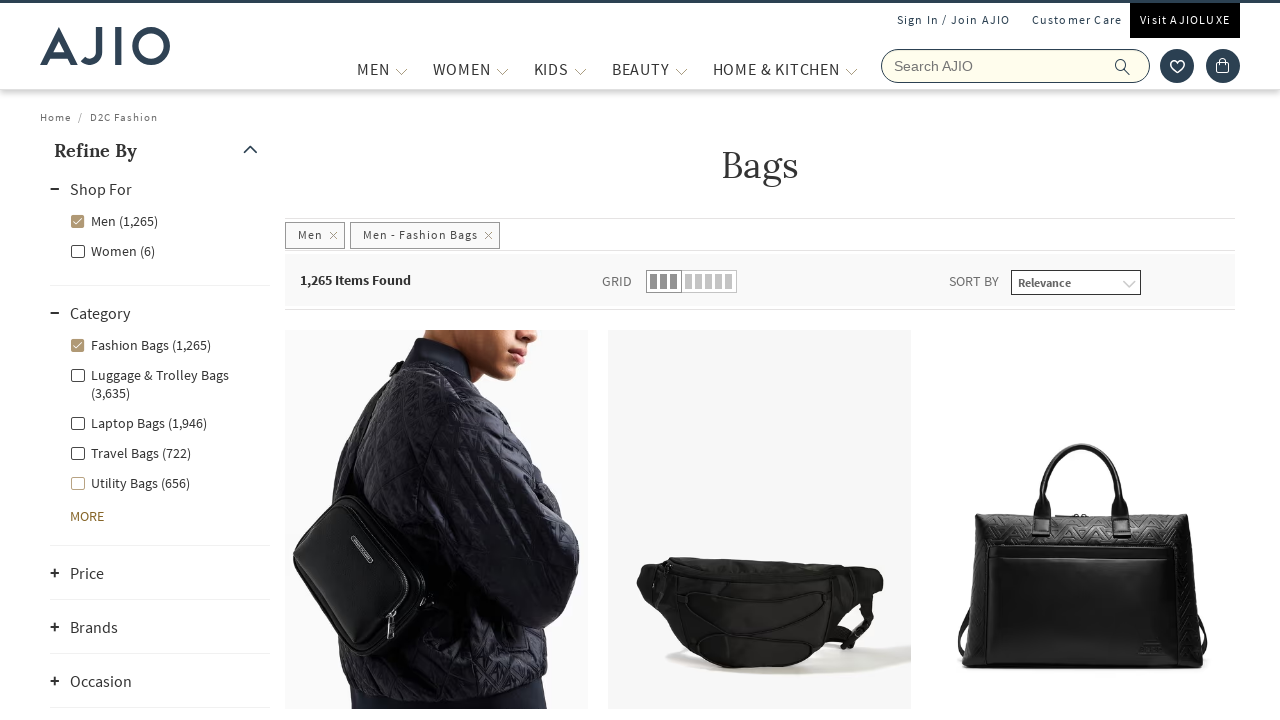